Tests the getLocation functionality by clicking on the search button to open the search input and retrieving the x-location of the search input element.

Starting URL: https://webdriver.io

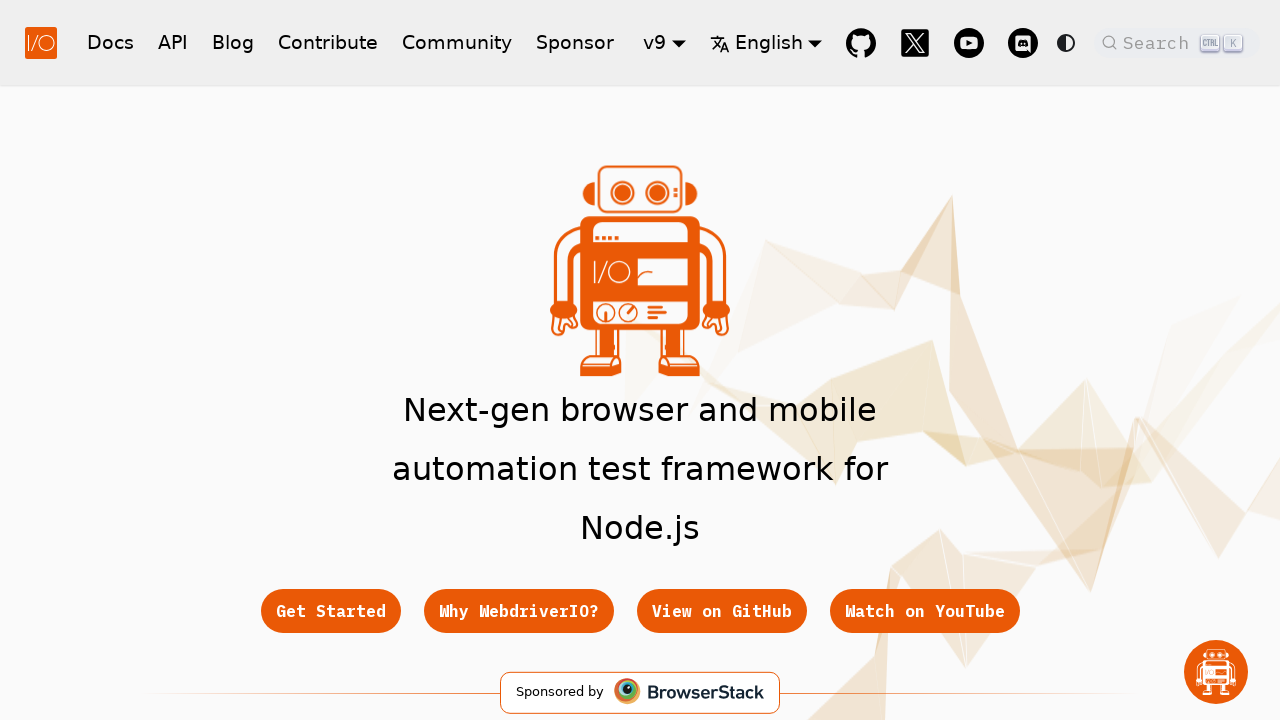

Clicked search button placeholder to open search input at (1159, 42) on xpath=//span[@class='DocSearch-Button-Placeholder']
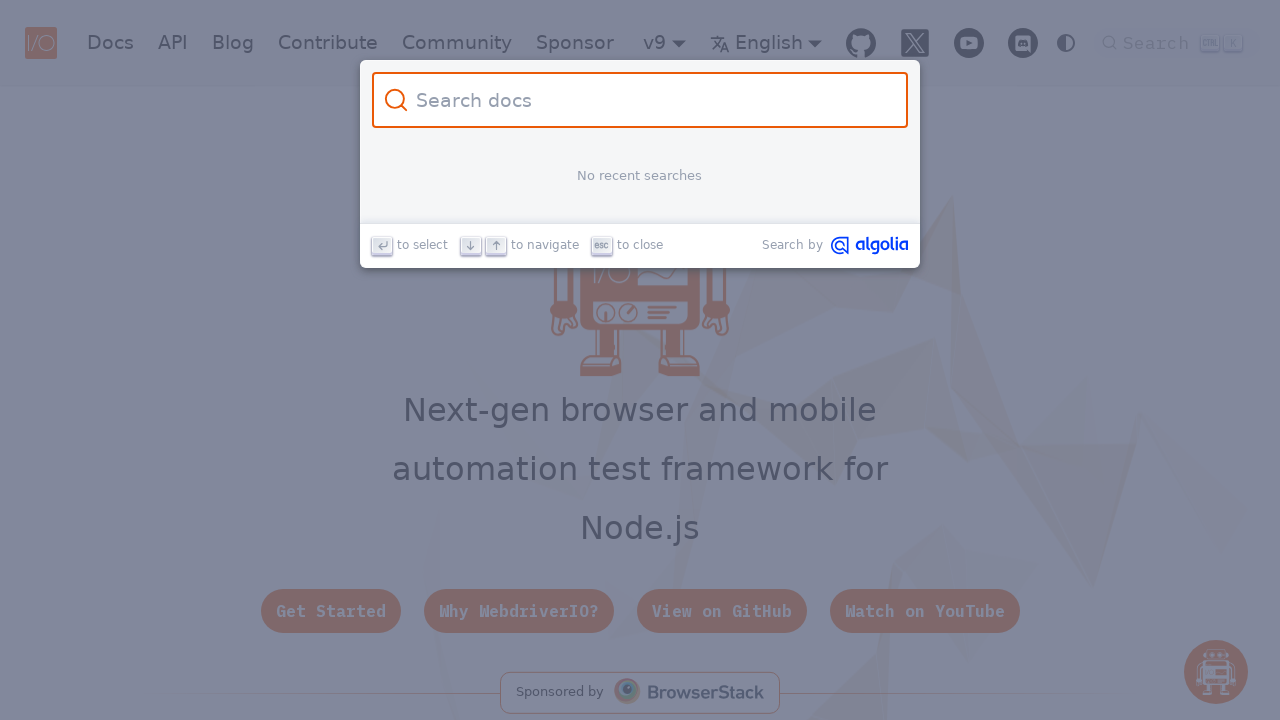

Search input element appeared
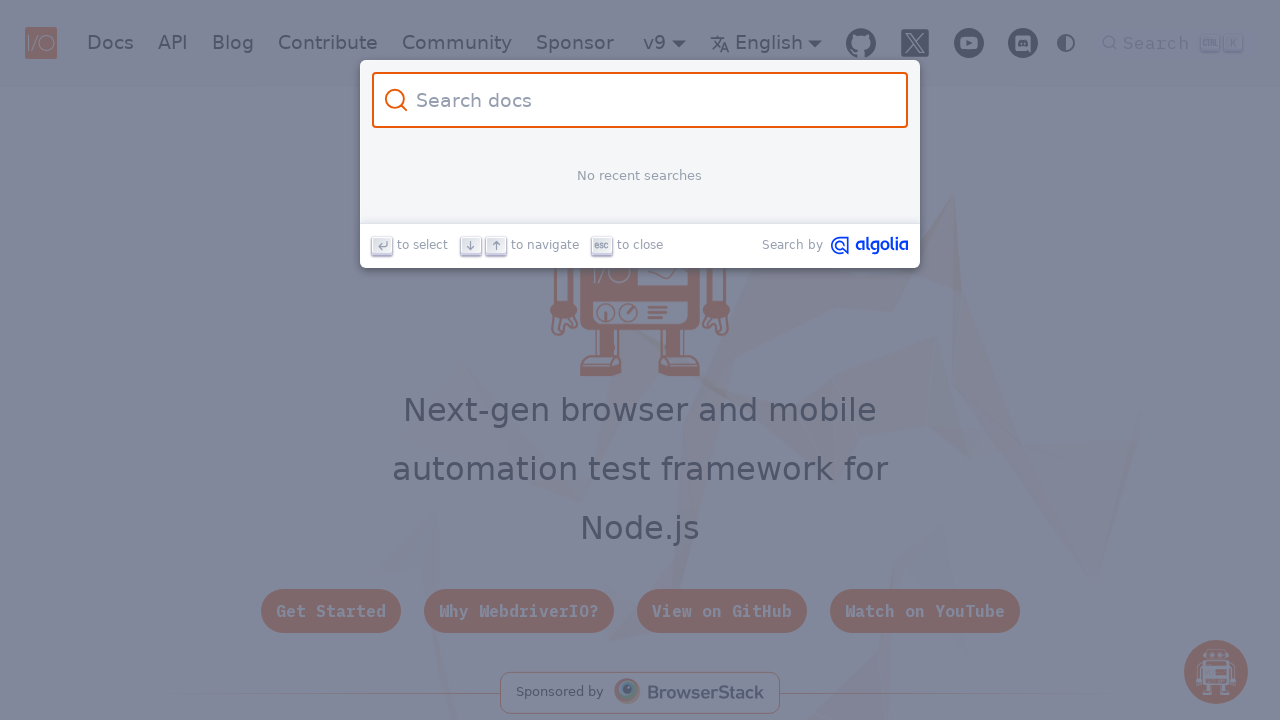

Located search input element
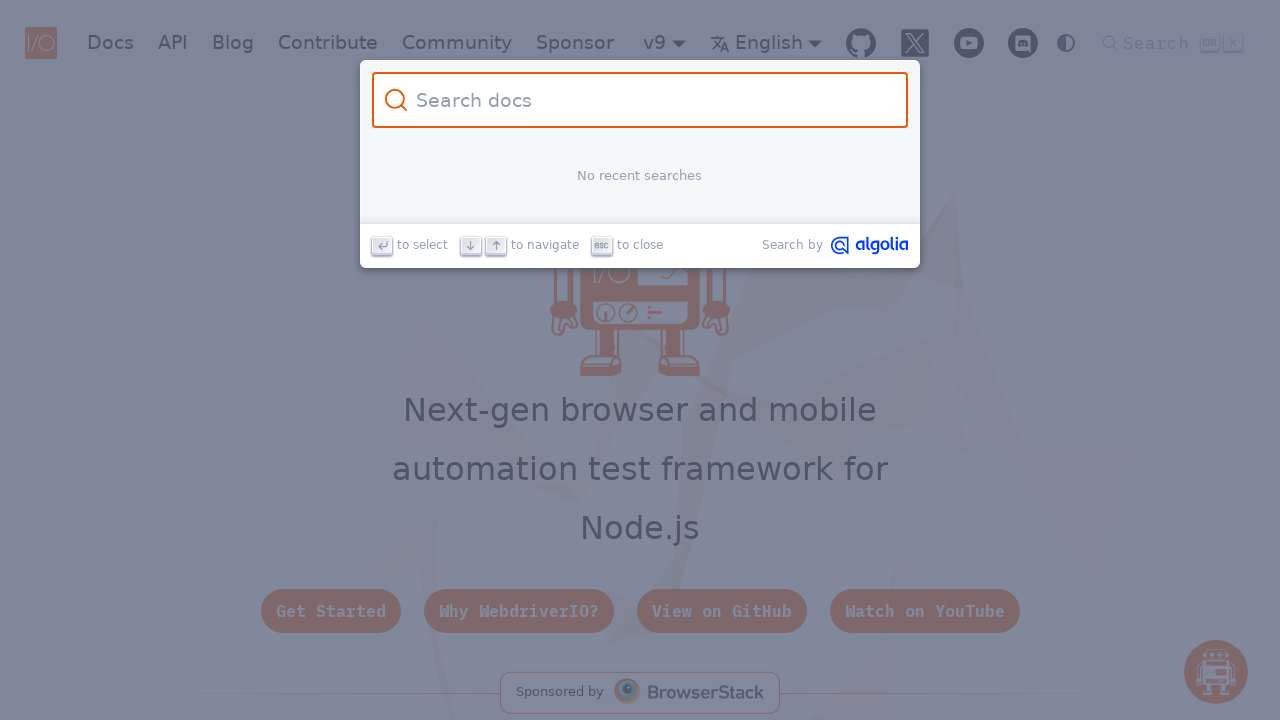

Retrieved bounding box of search input element to verify x-location
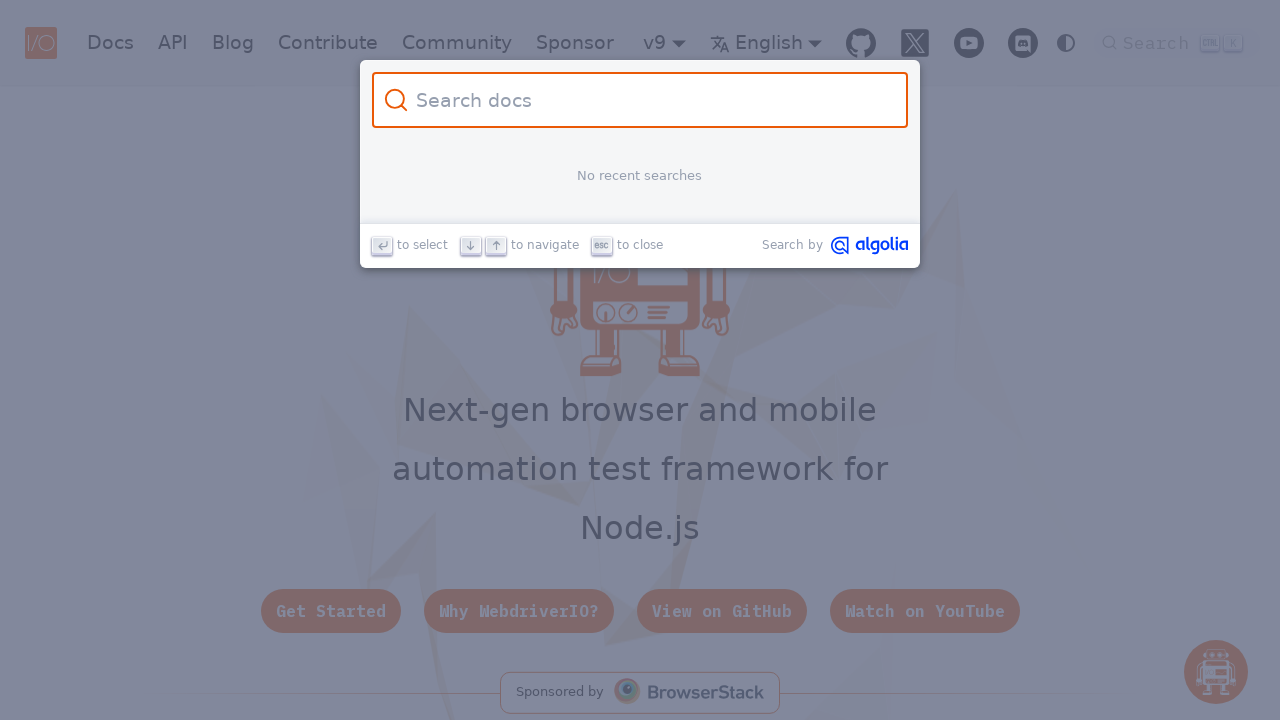

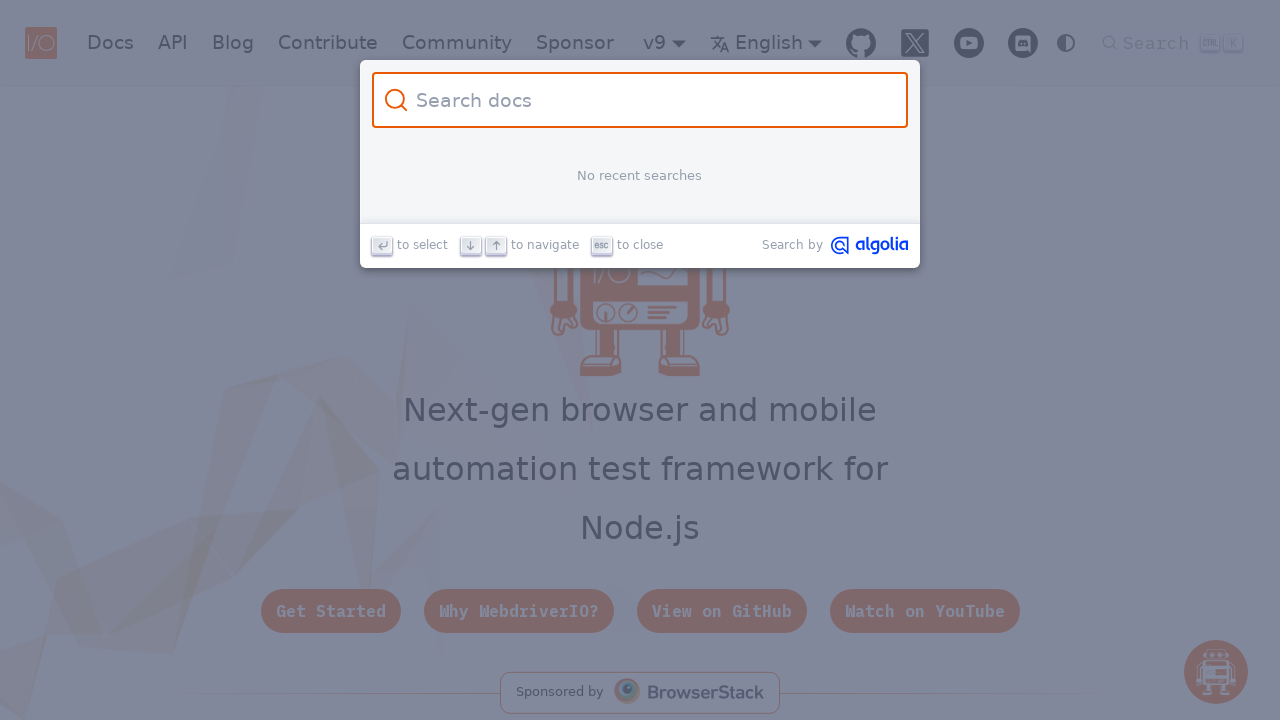